Tests a text box form by filling in name, email, current address, and permanent address fields, then submitting the form.

Starting URL: https://demoqa.com/text-box

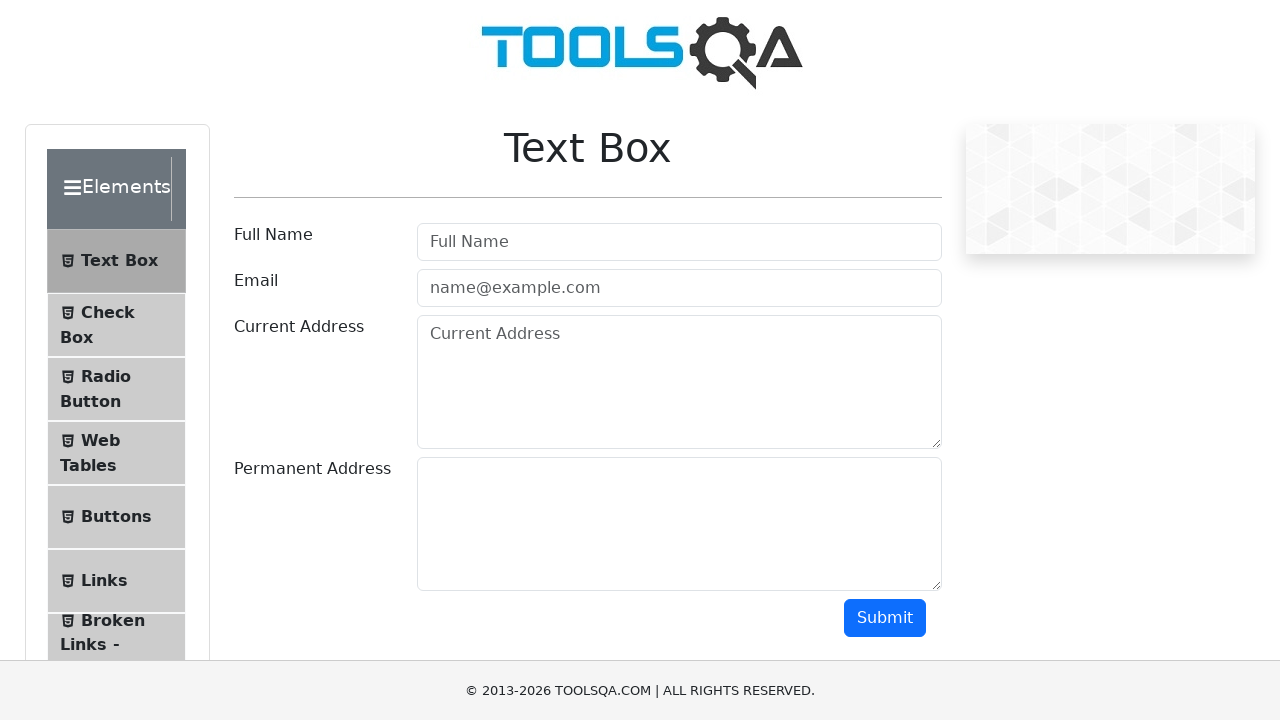

Filled name field with 'John Smith' on input#userName
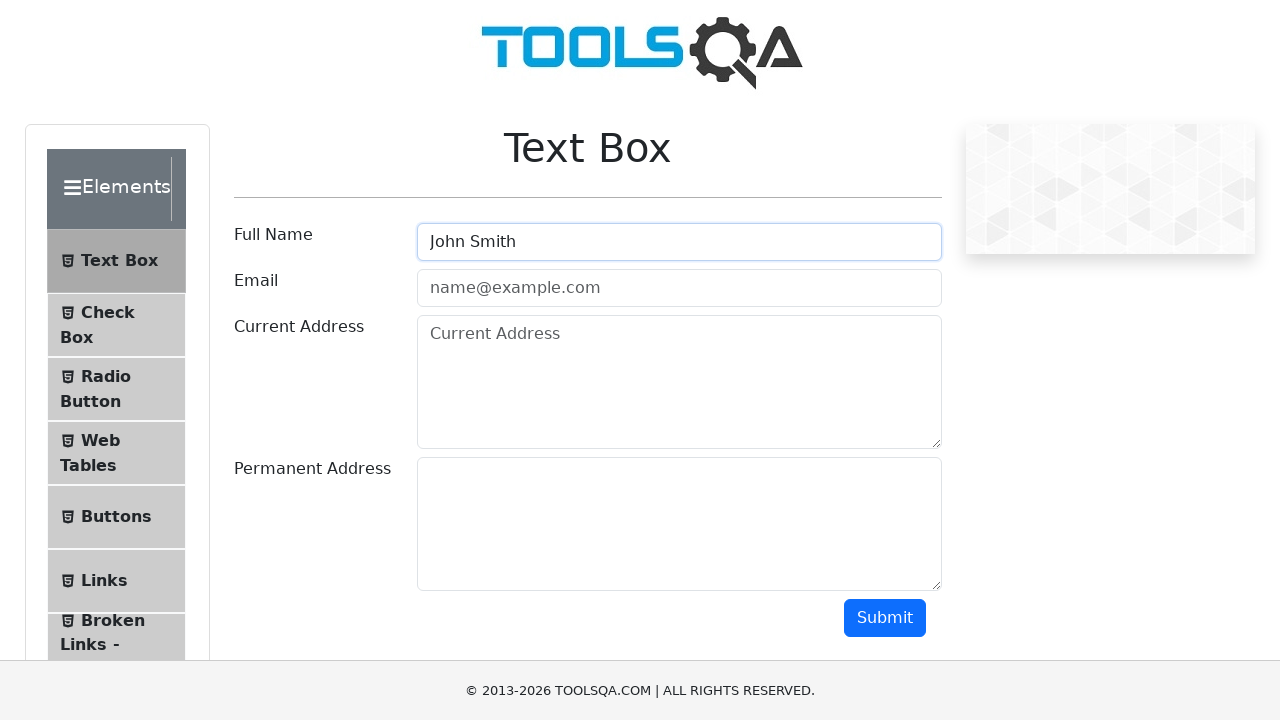

Filled email field with 'johnsmith@example.com' on input#userEmail
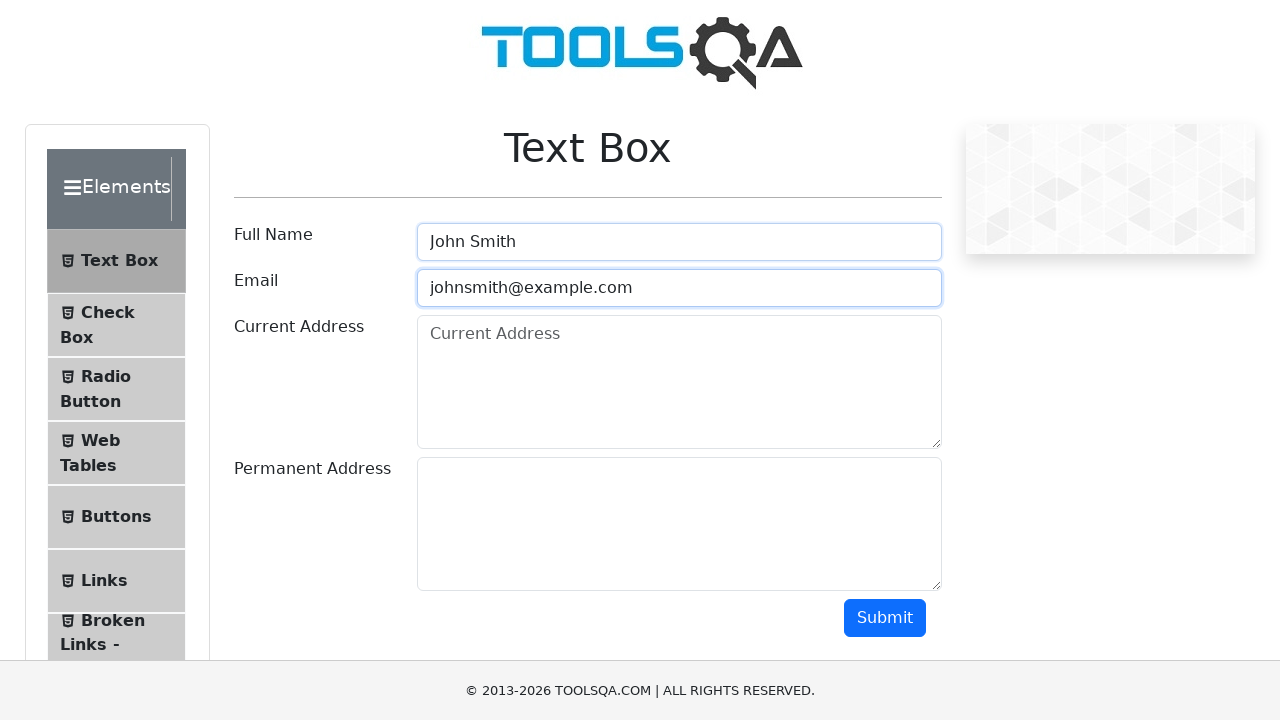

Filled current address field with 'New York' on textarea#currentAddress
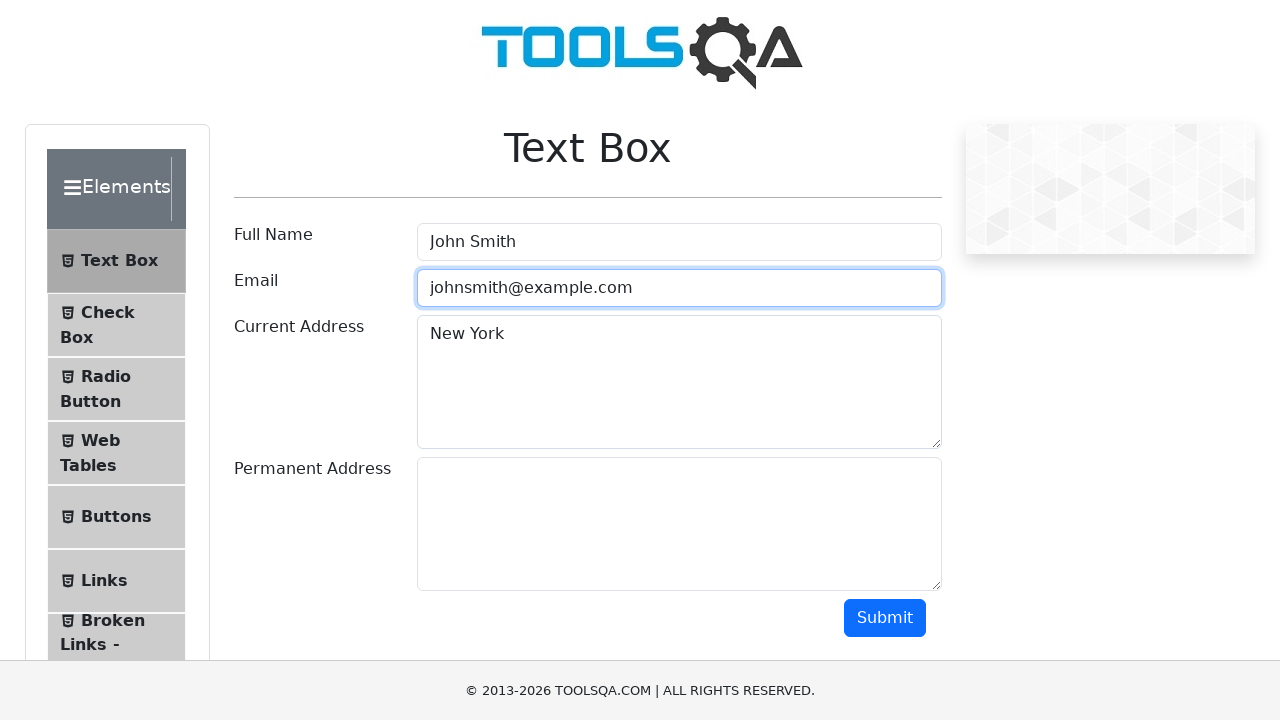

Filled permanent address field with 'San Francisco' on textarea#permanentAddress
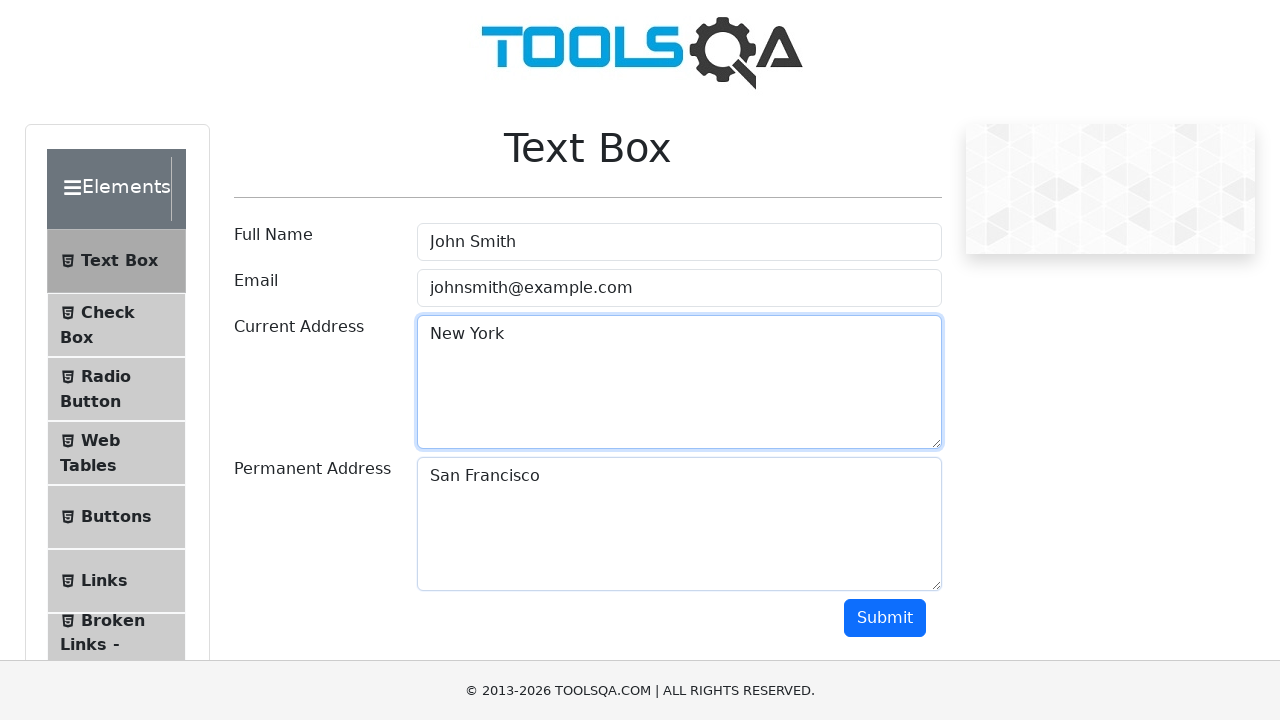

Clicked submit button to submit the form at (885, 618) on button#submit
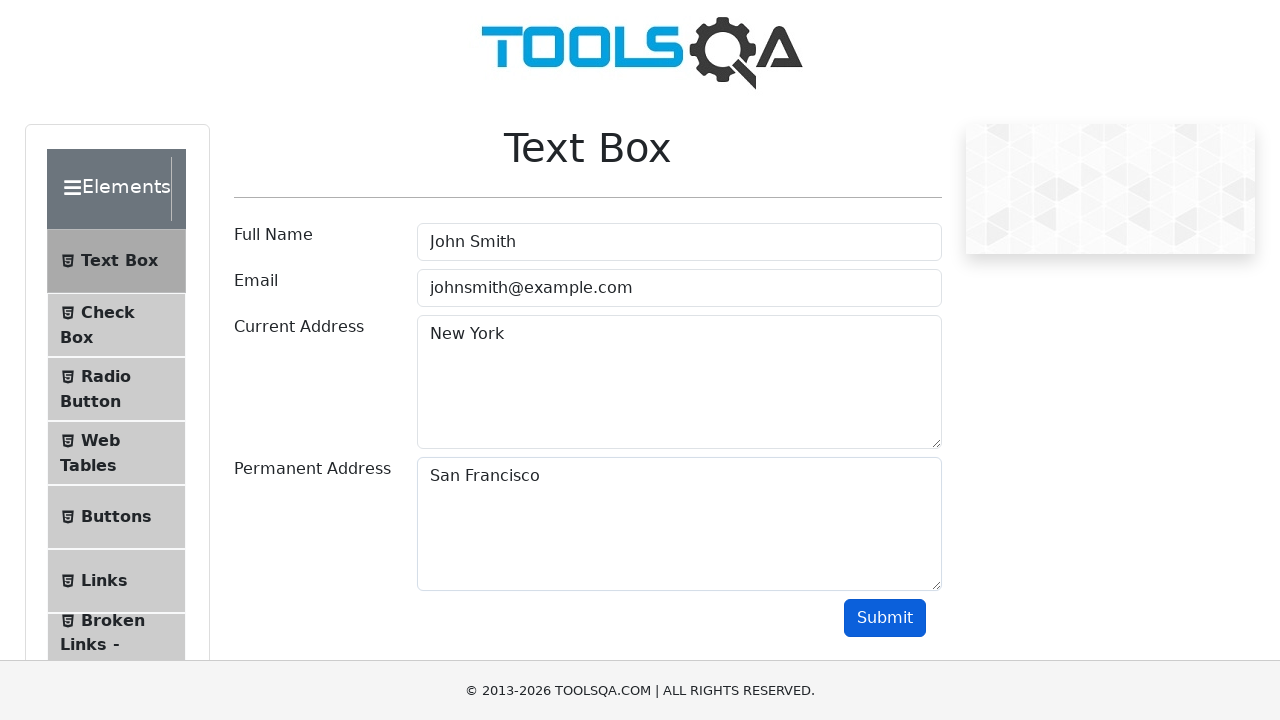

Waited 1500ms for form submission to process
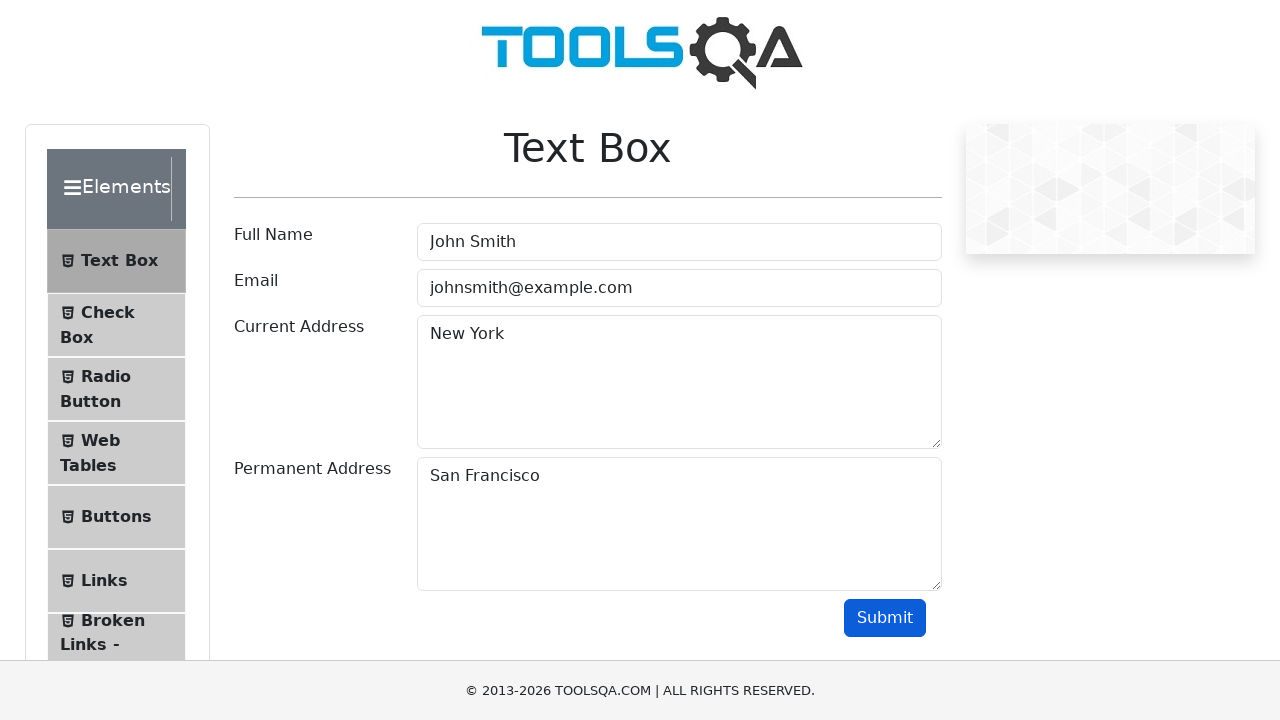

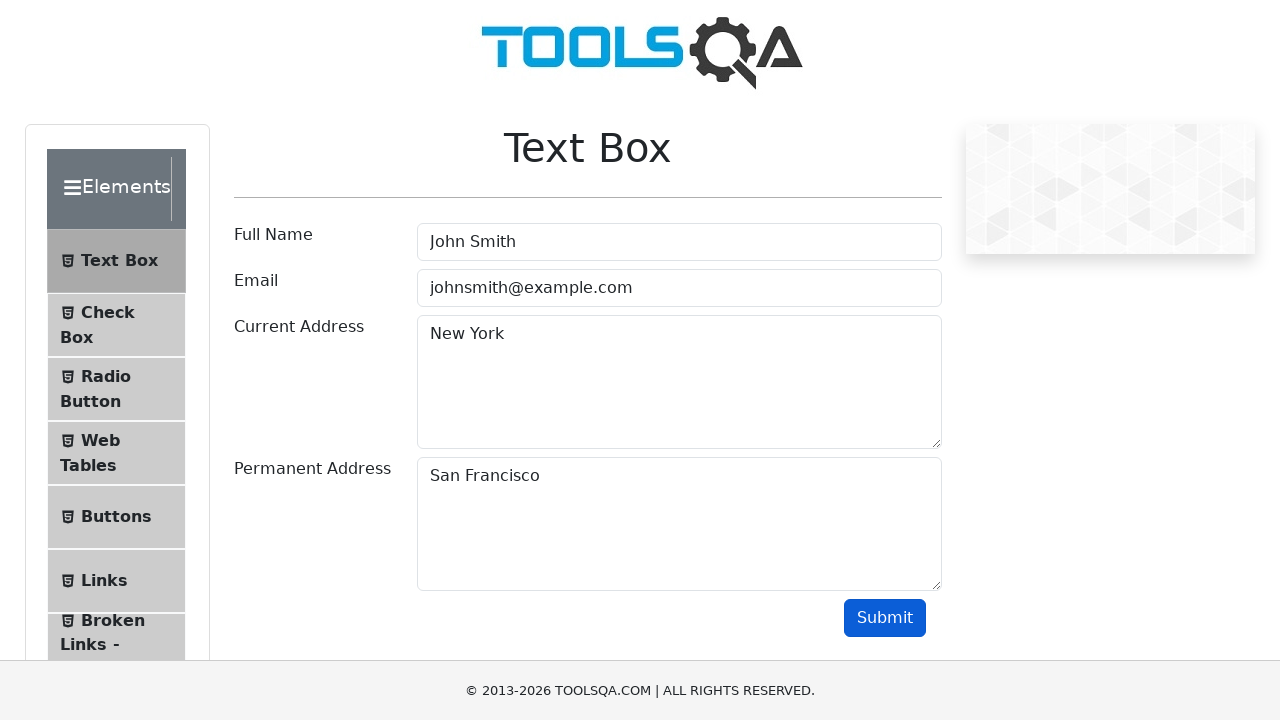